Tests responsive design by changing the browser viewport to different screen resolutions

Starting URL: https://www.flipkart.com/

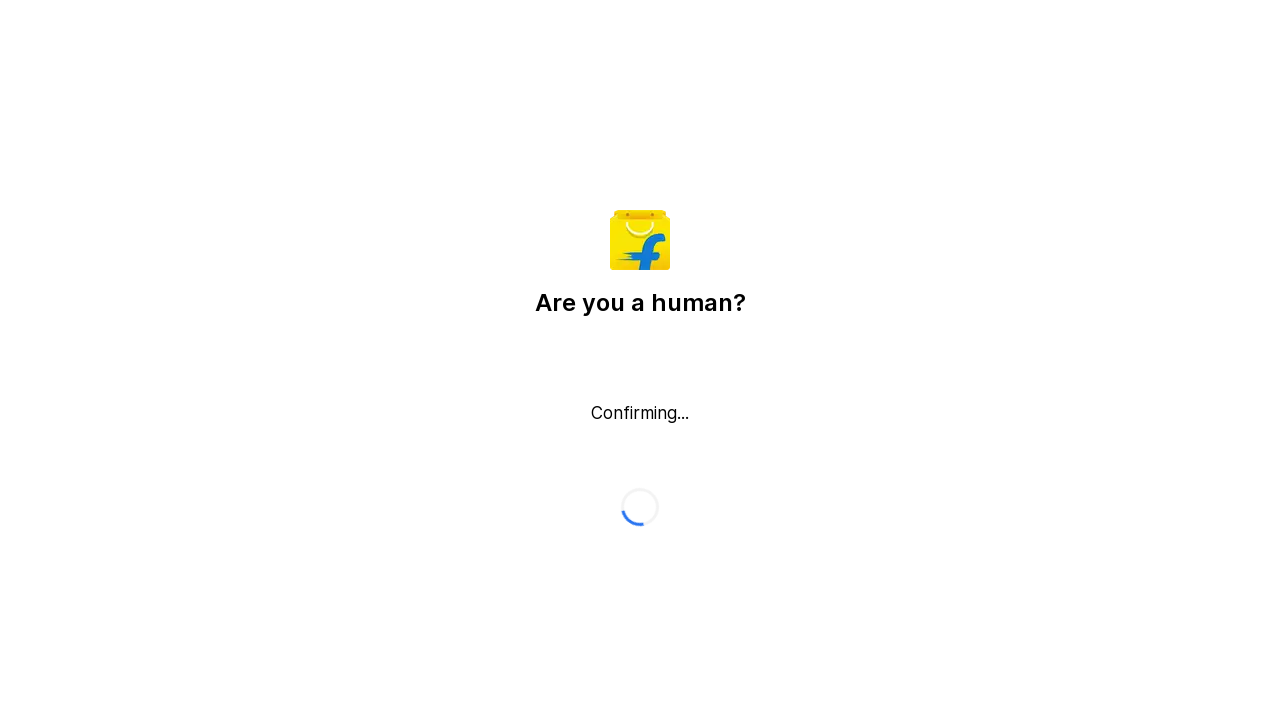

Set viewport to mobile size (720x1080)
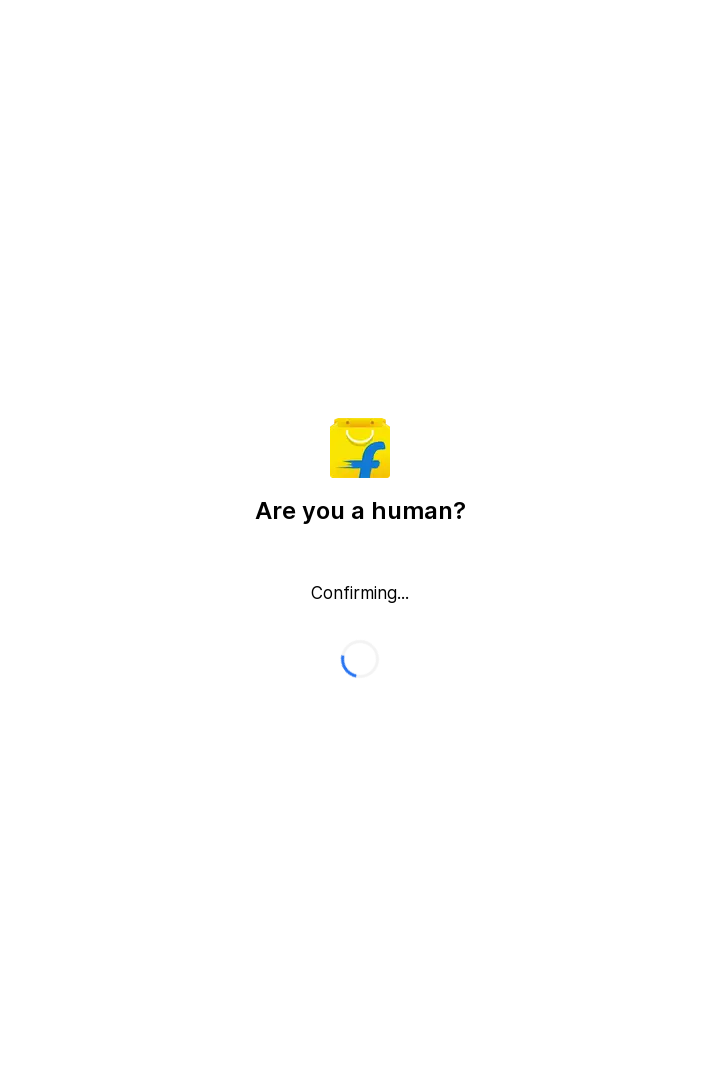

Waited 1000ms for mobile layout to render
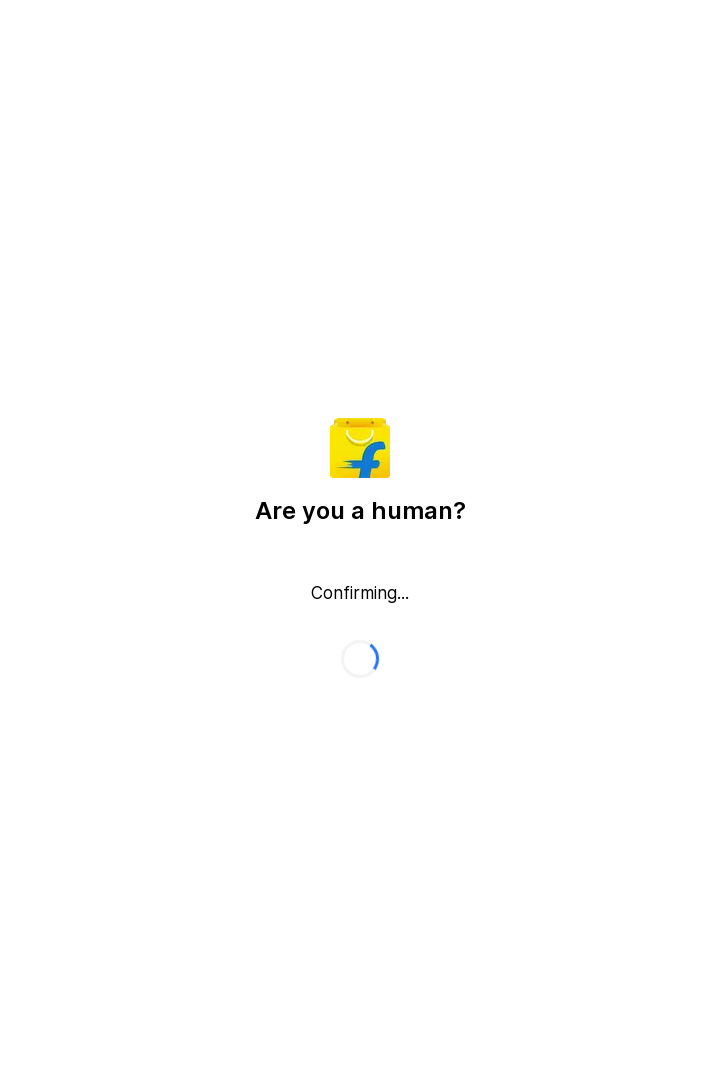

Set viewport to tablet size (1280x800)
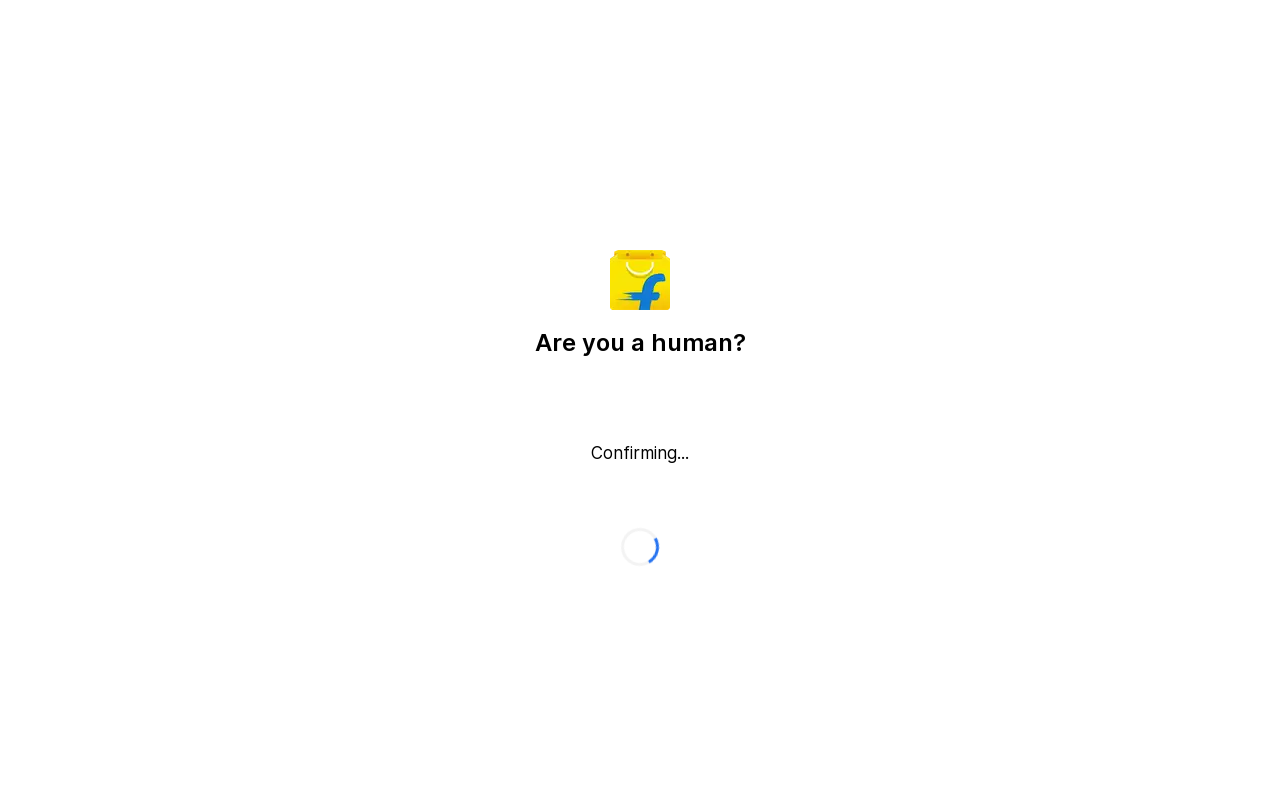

Waited 1000ms for tablet layout to render
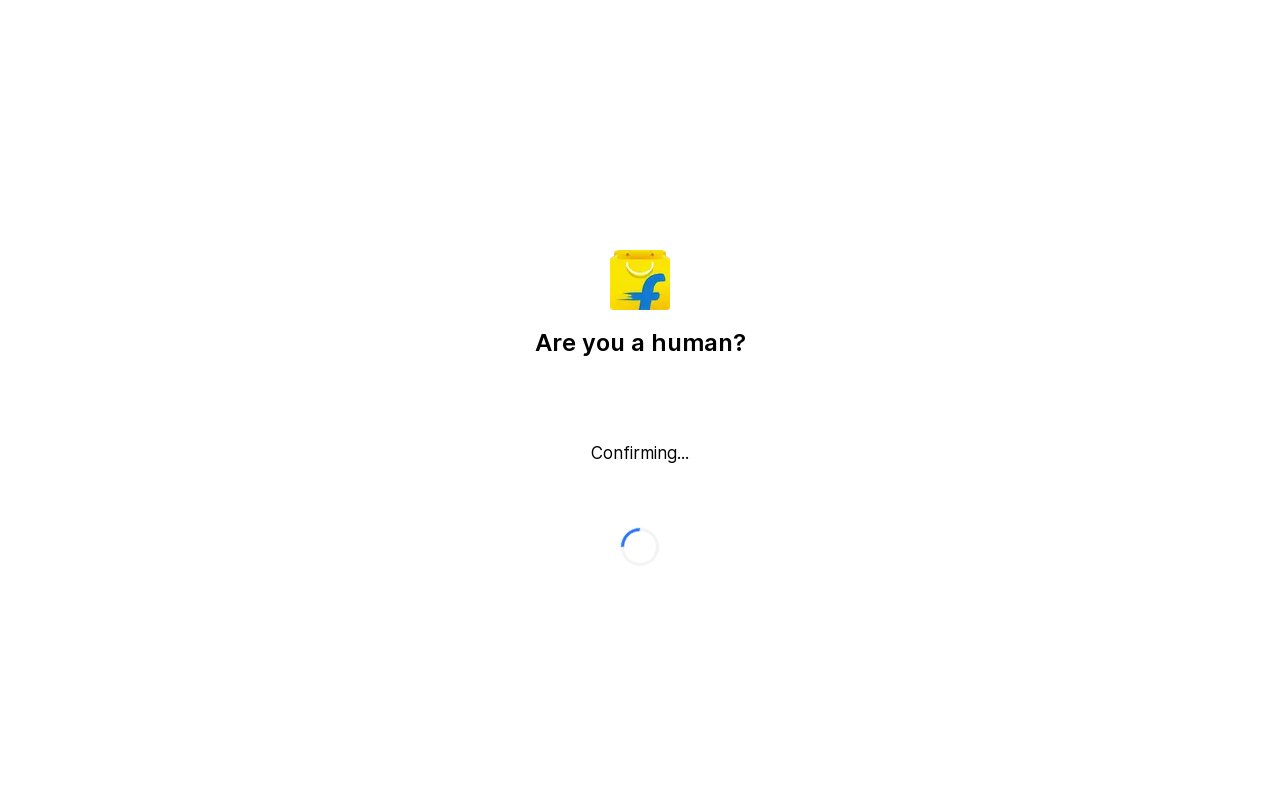

Set viewport to desktop size (2256x1504)
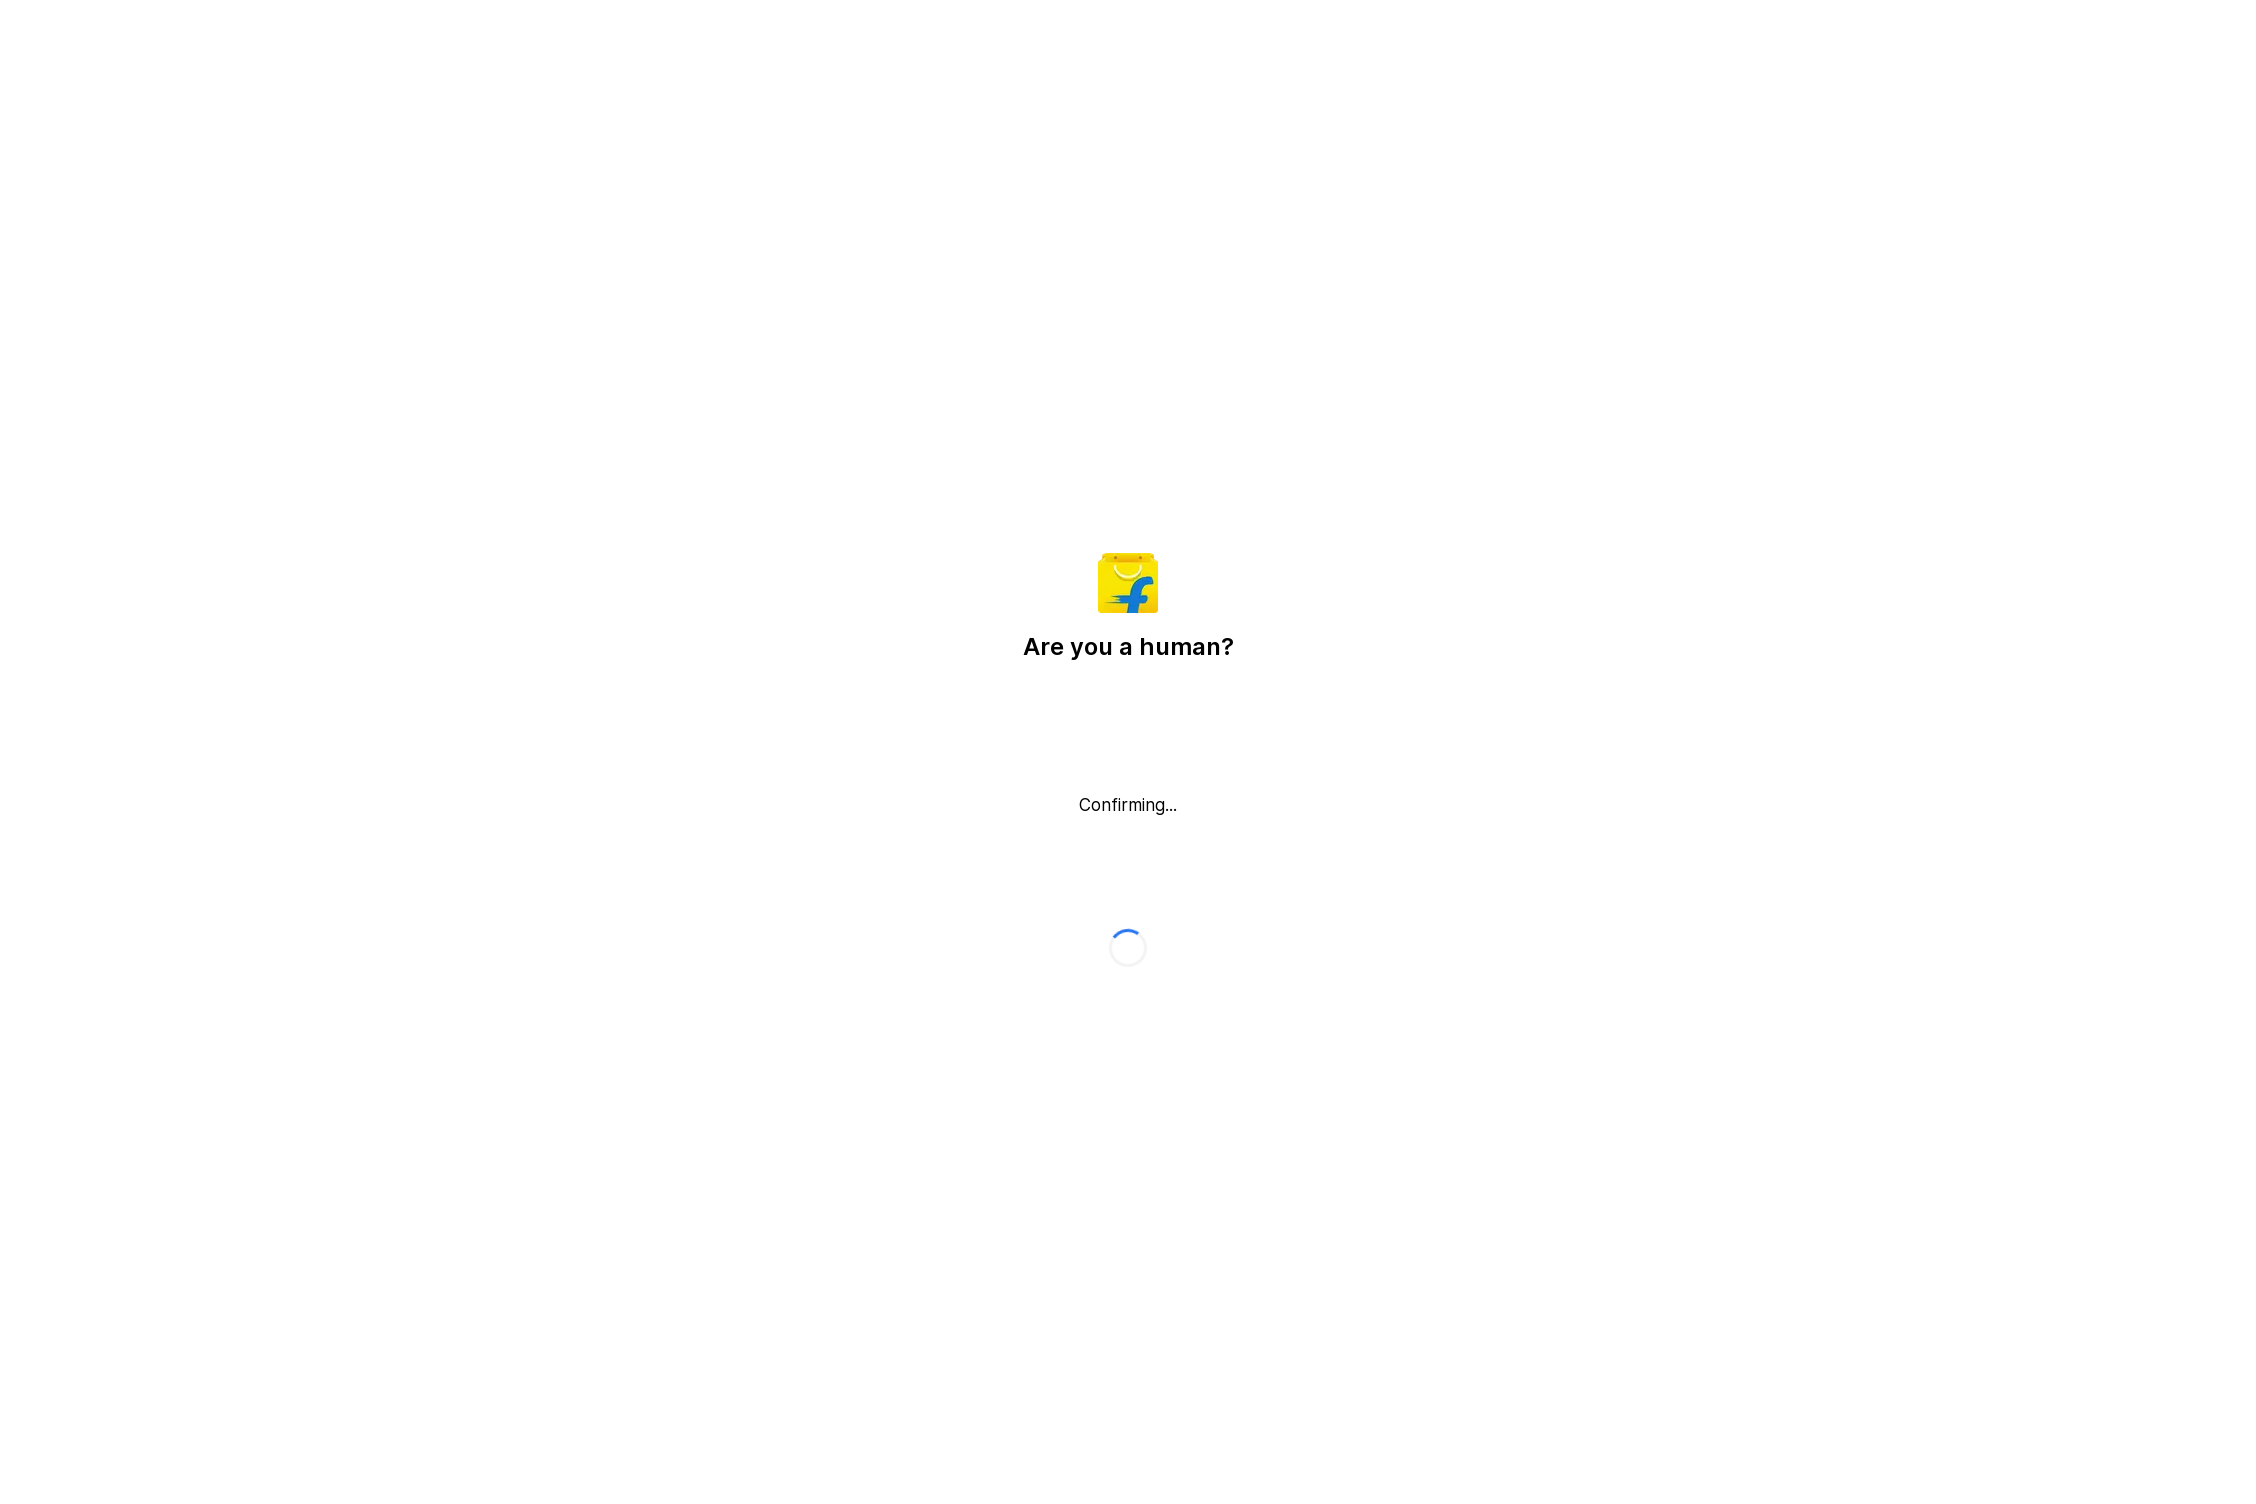

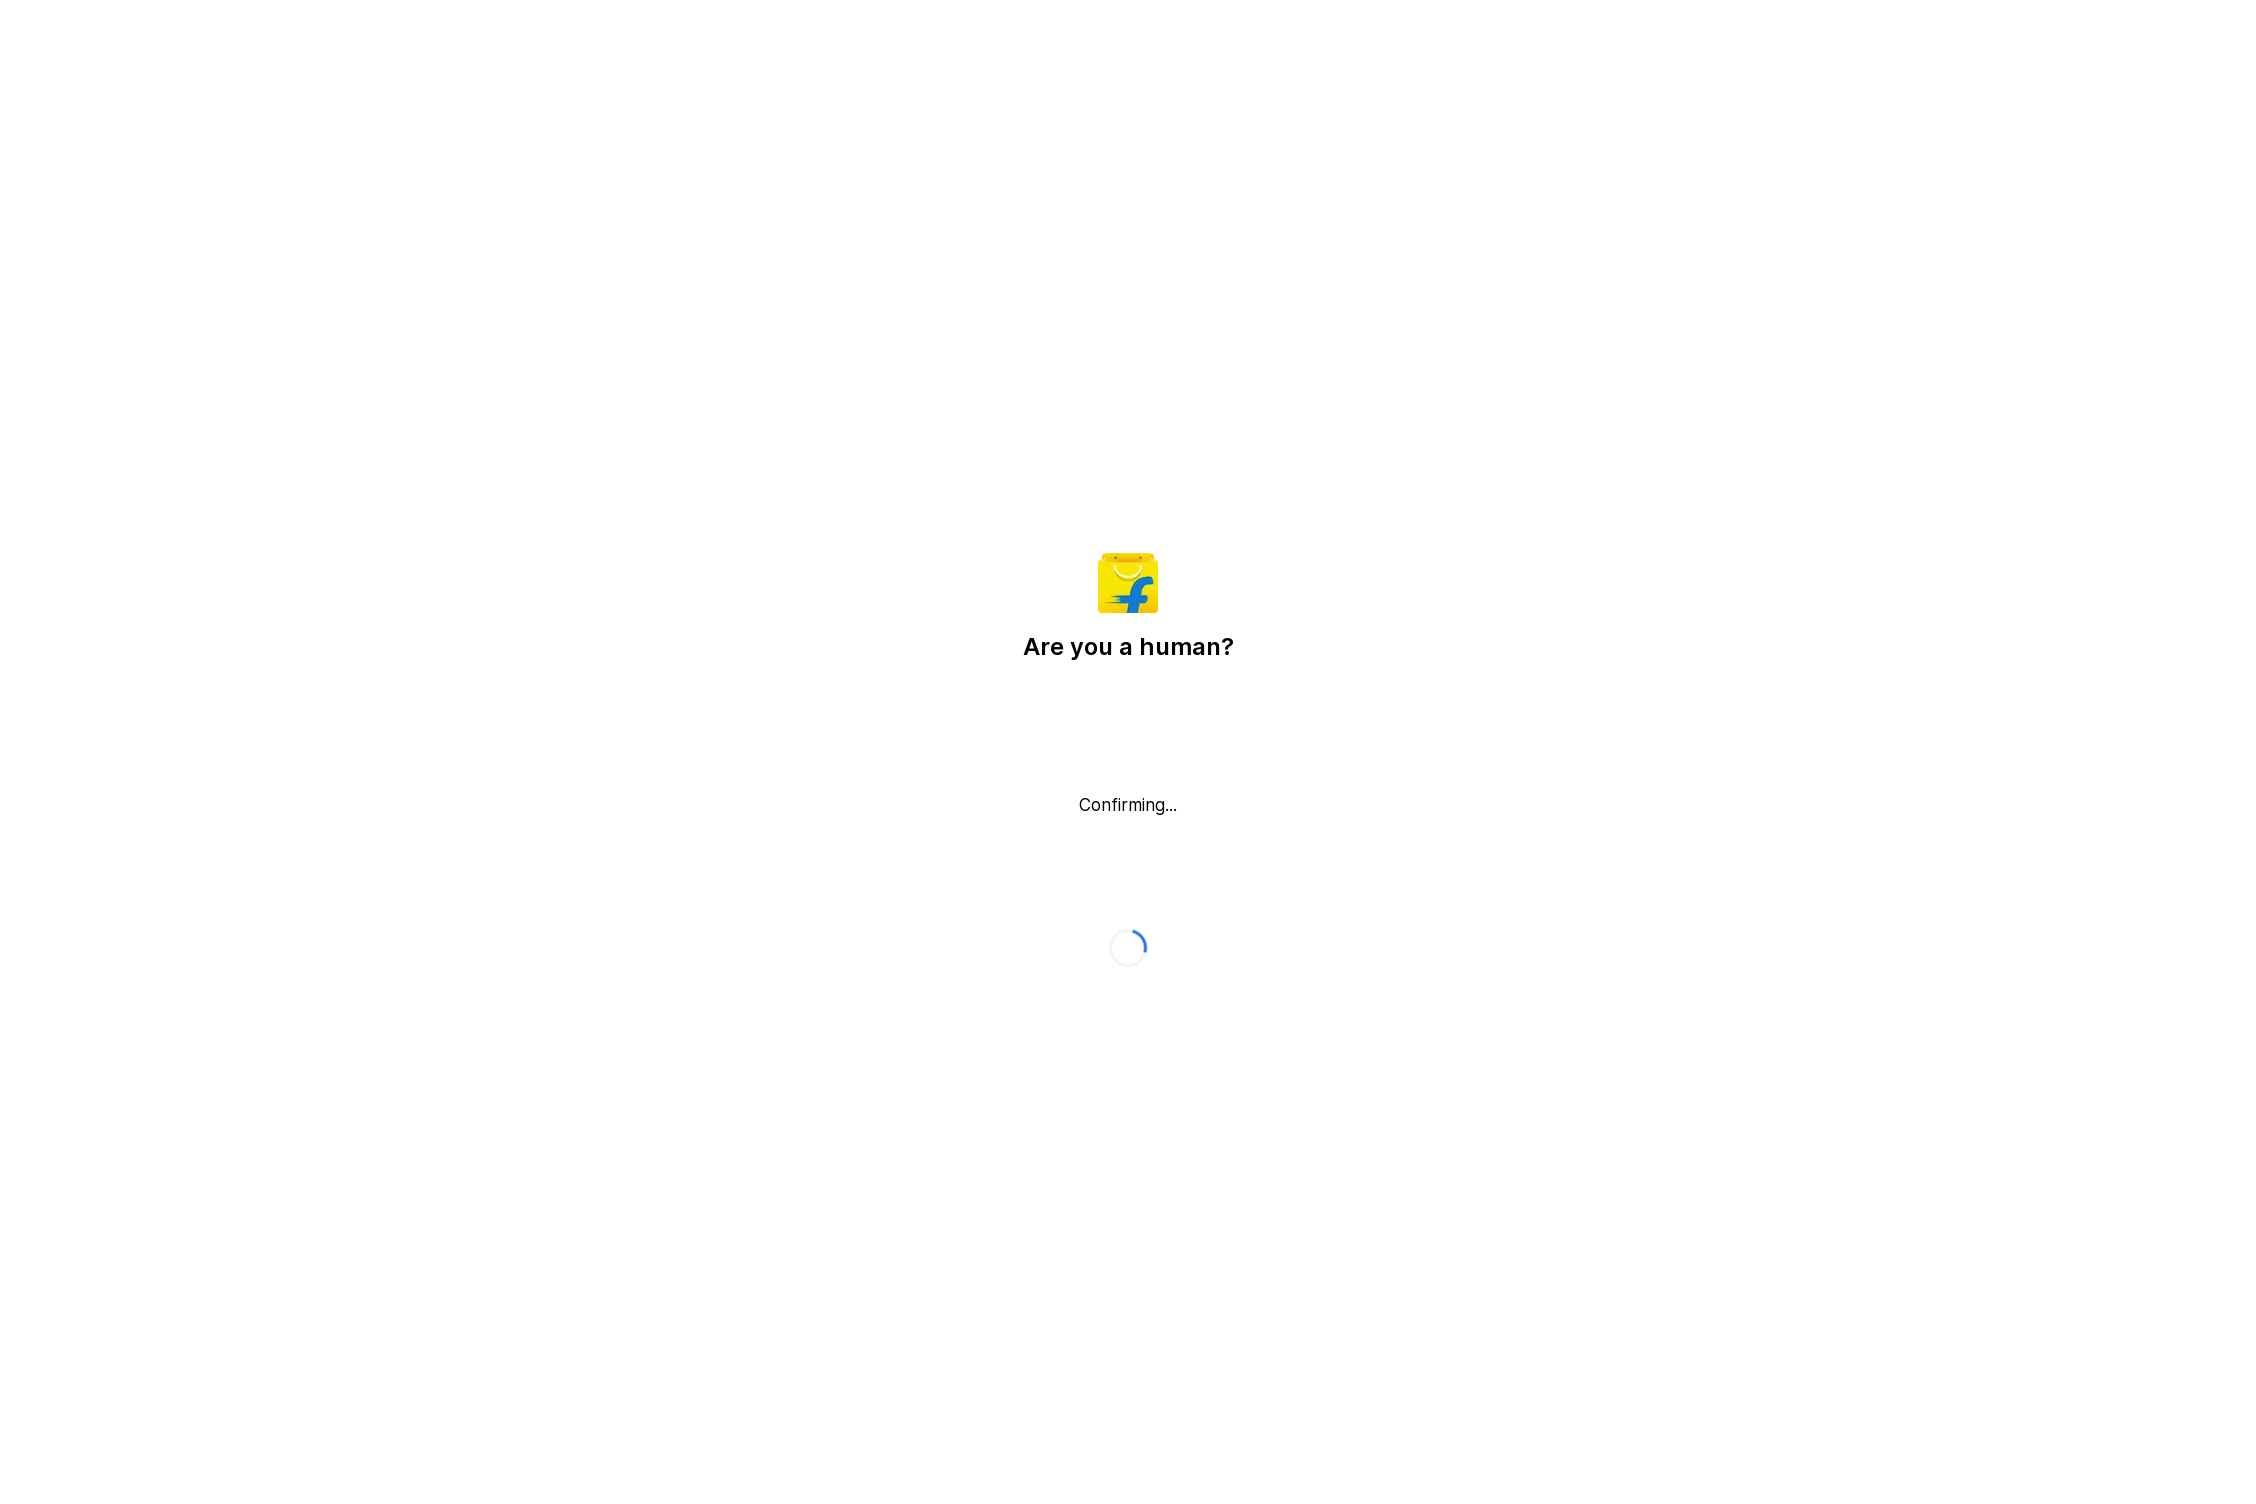